Tests the Highlights section by clicking on HIGHLIGHTS navigation and cycling through Computational, Technology, and R&D Publications tabs

Starting URL: https://colab.humanbrain.in/

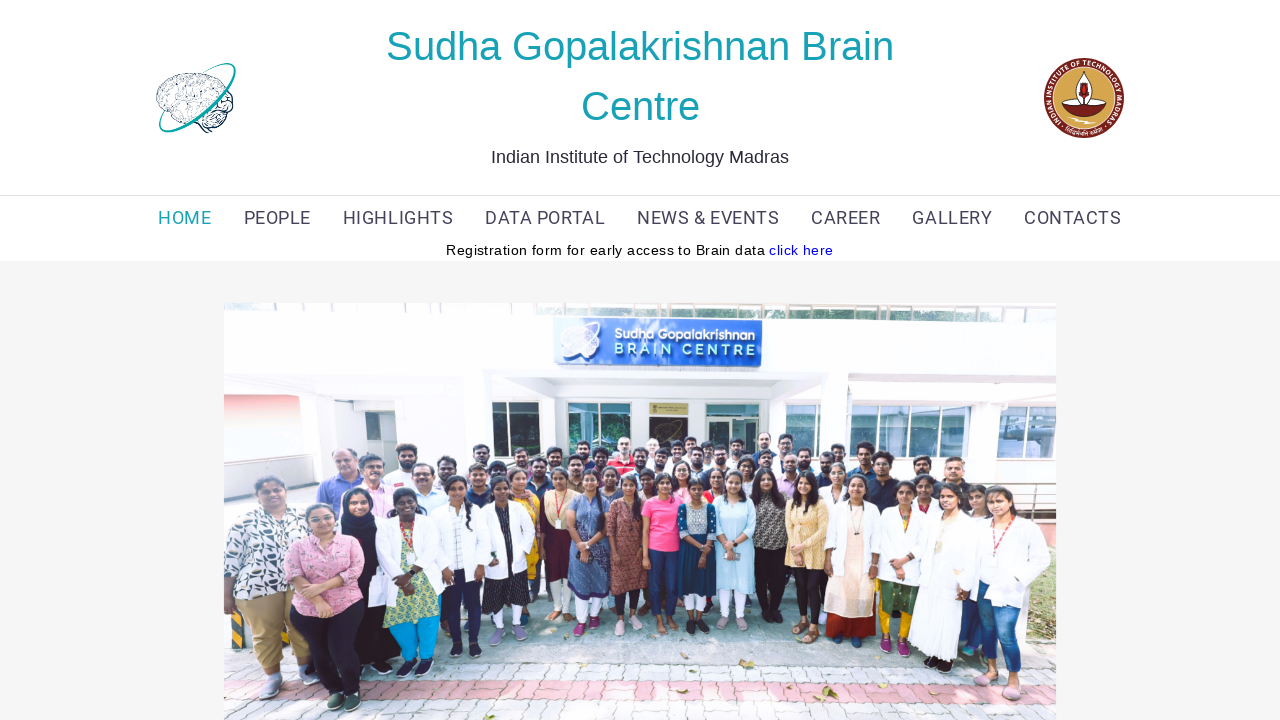

Clicked on HIGHLIGHTS navigation link at (398, 218) on xpath=(//a[text()='HIGHLIGHTS'])[1]
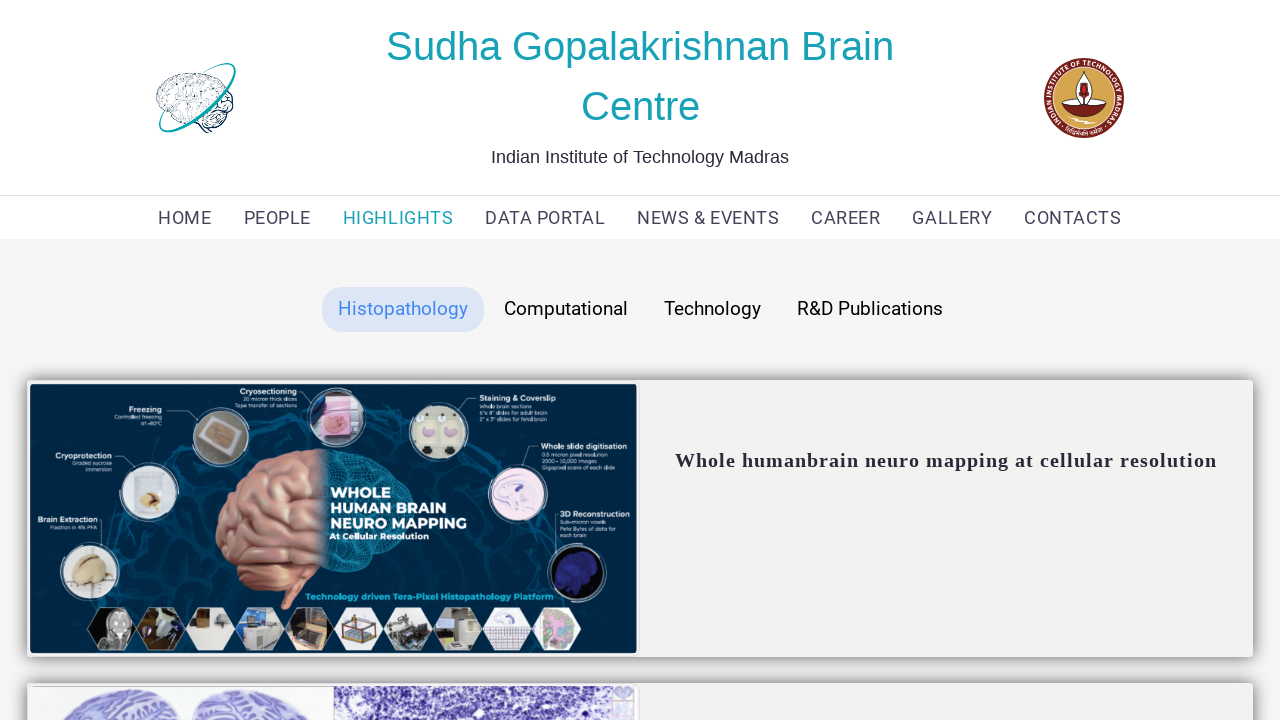

Clicked on active tab at (402, 309) on button.tablinks.active
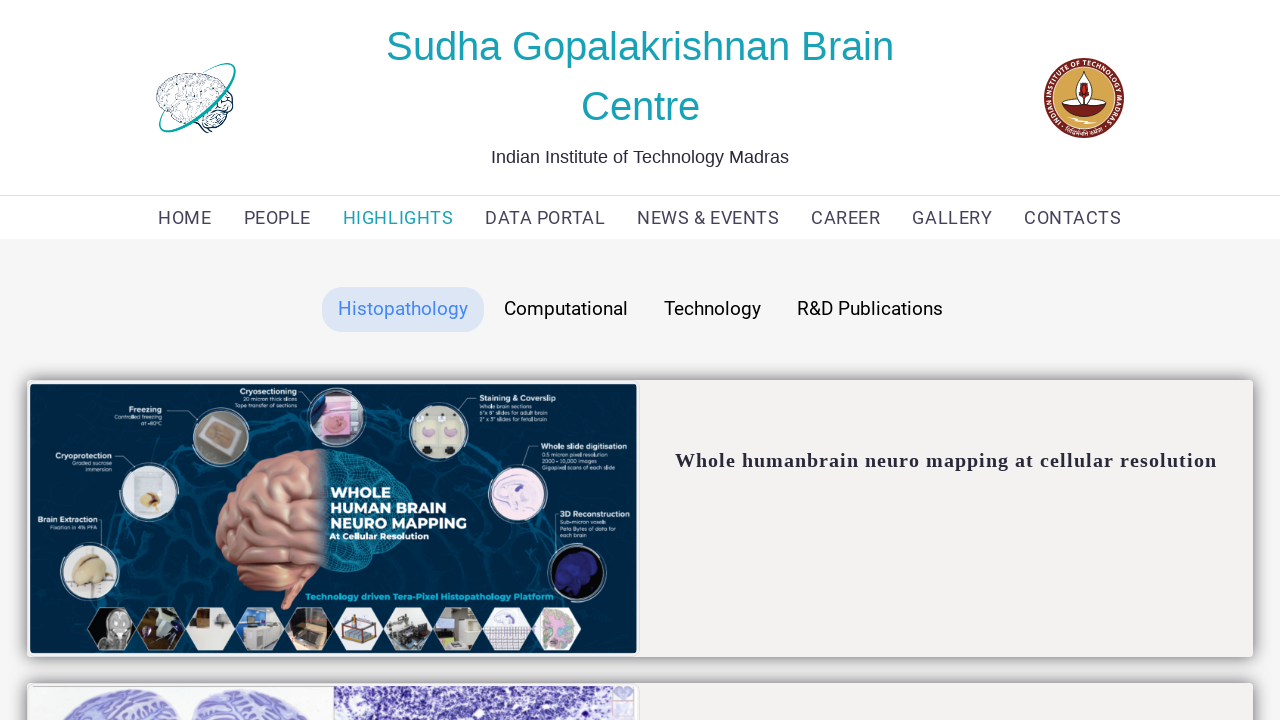

Scrolled to bottom of page
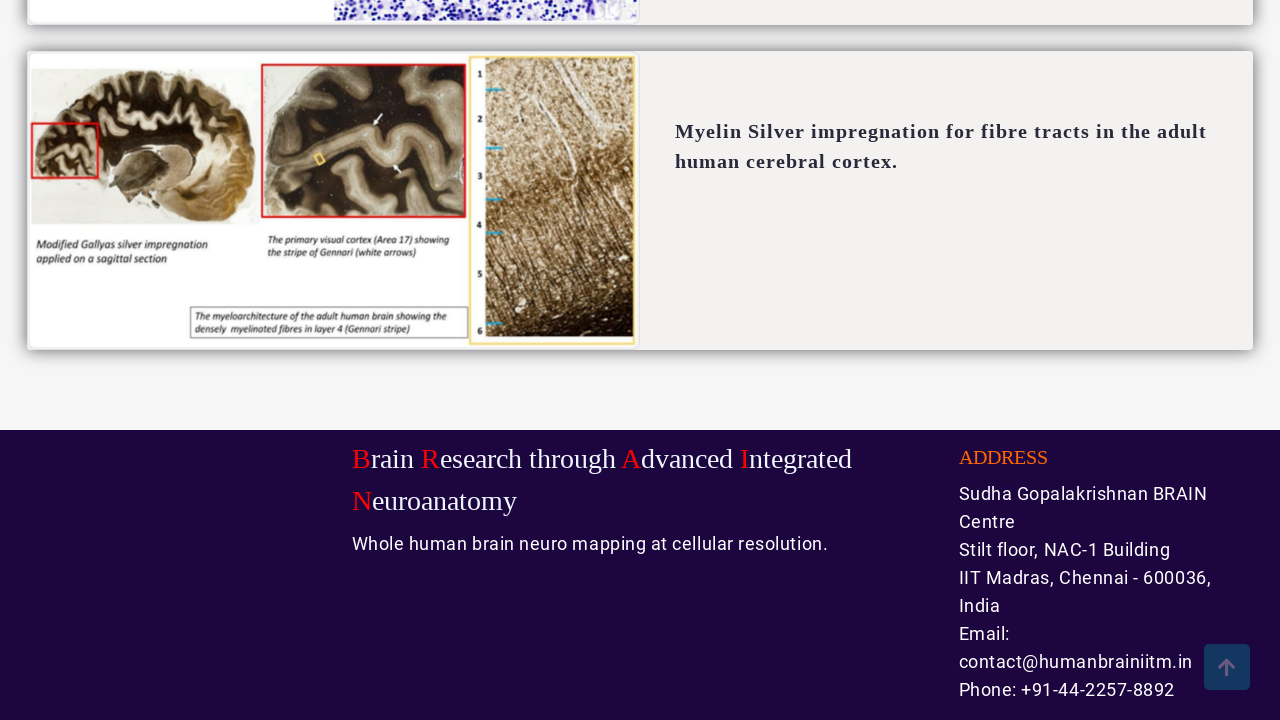

Scrolled to top of page
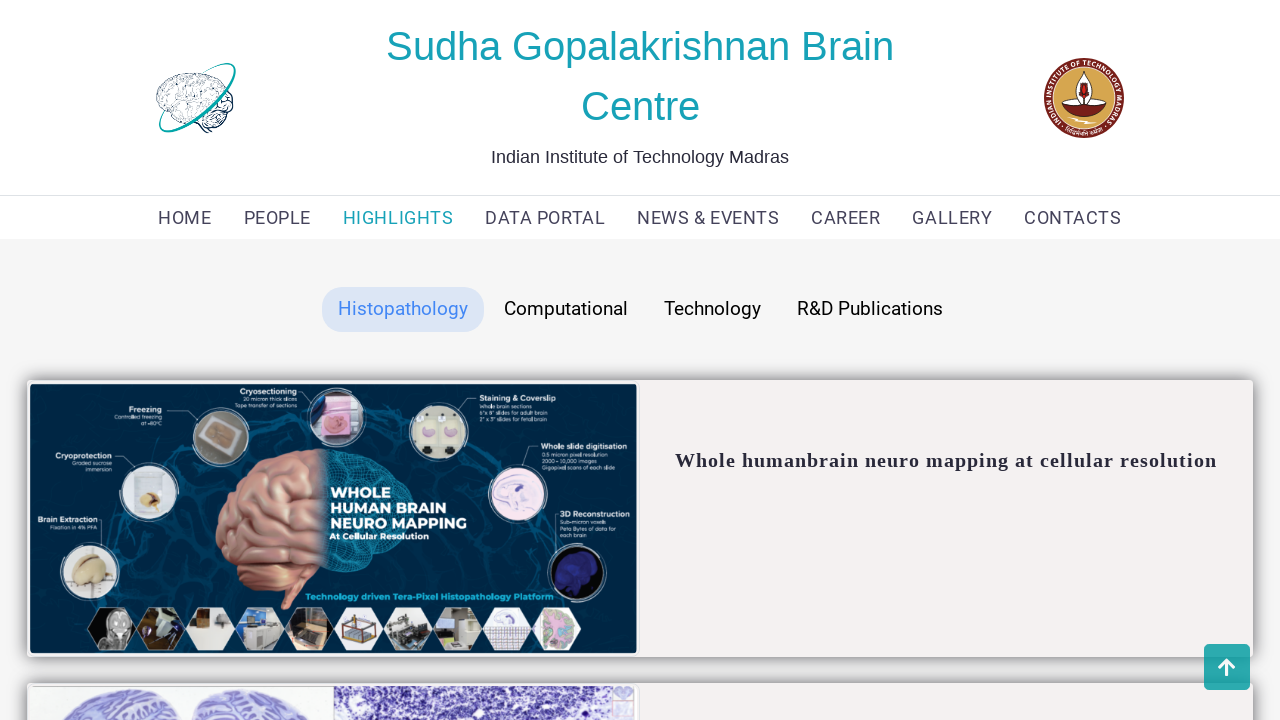

Clicked on Computational tab at (566, 309) on button:has-text('Computational')
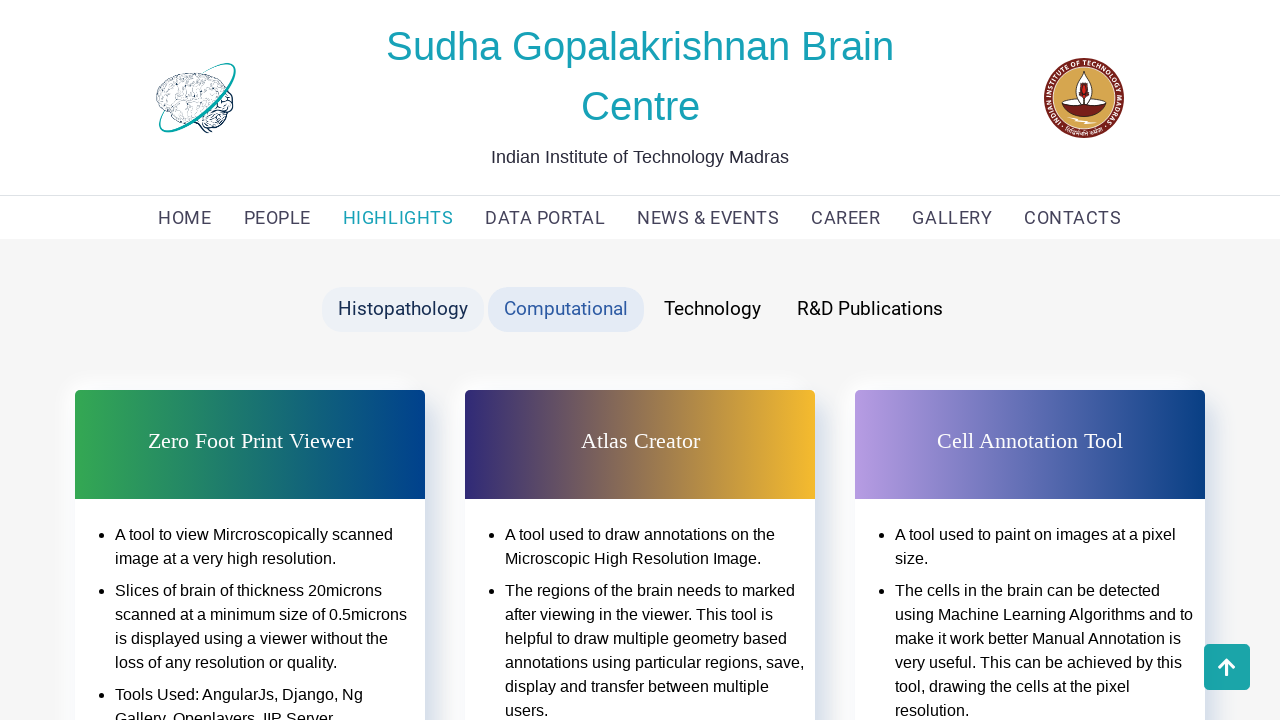

Scrolled to bottom of page in Computational tab
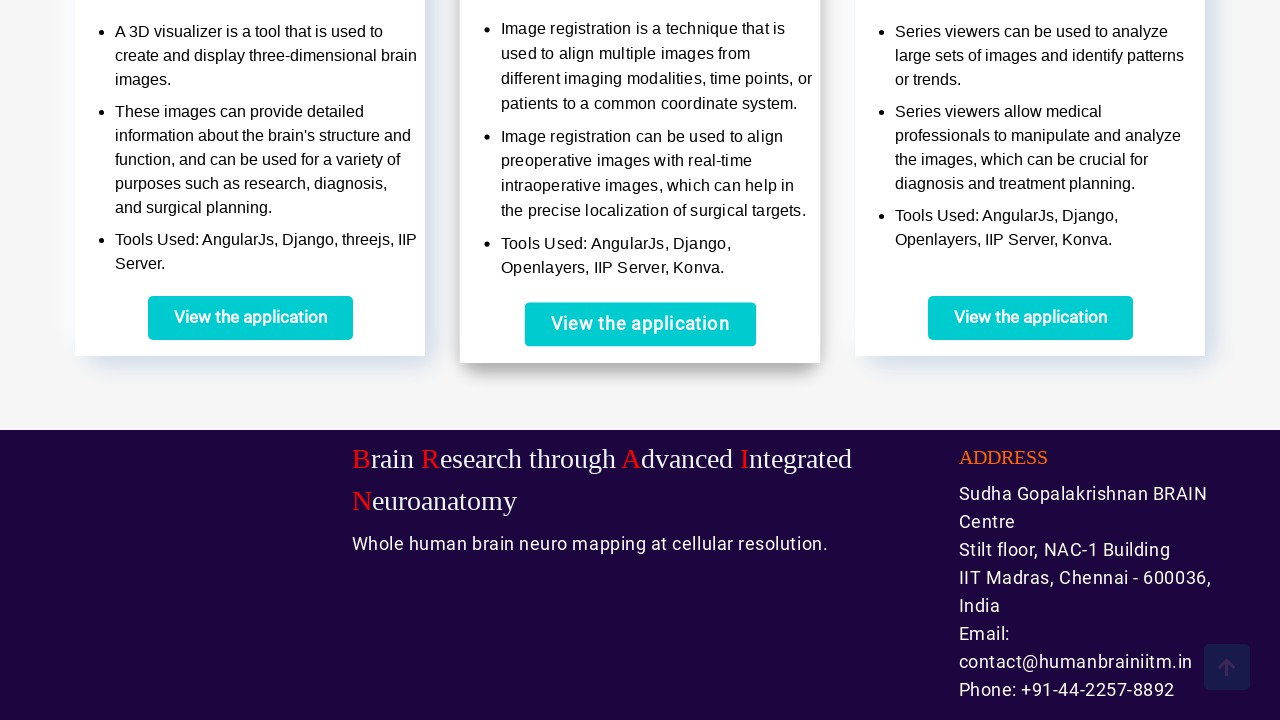

Scrolled to top of page in Computational tab
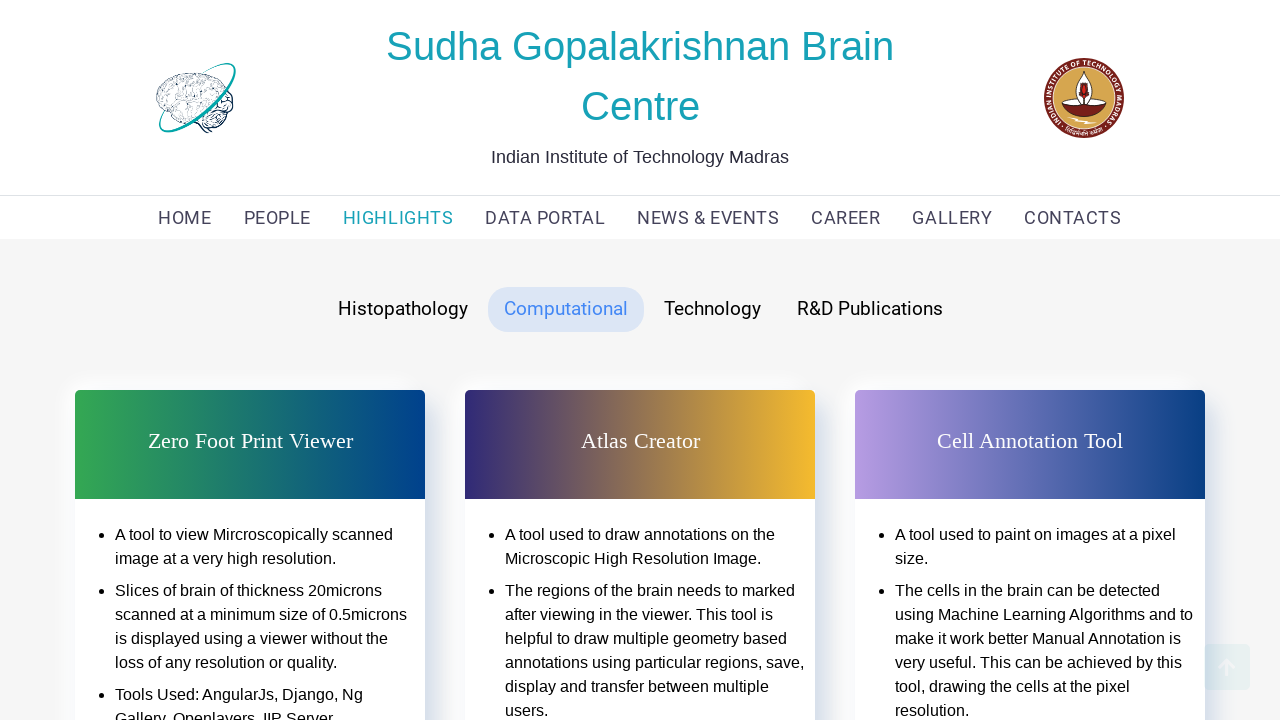

Clicked on Technology tab at (712, 309) on button:has-text('Technology')
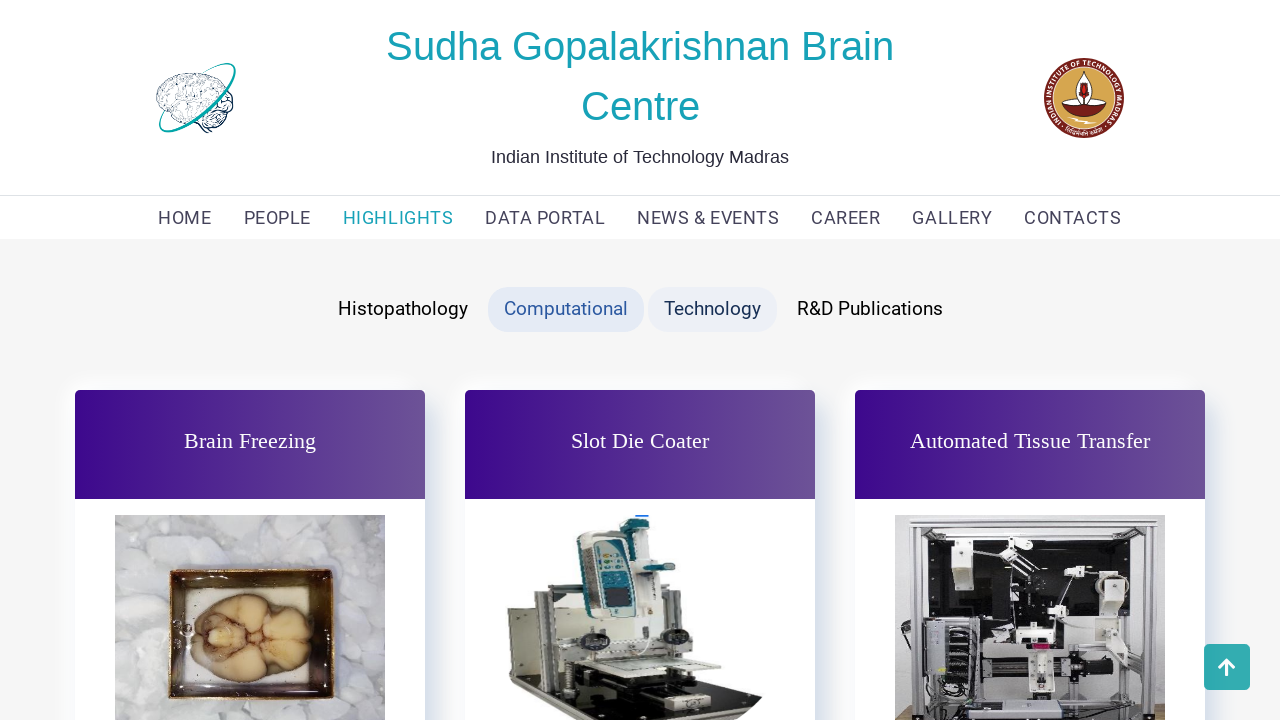

Scrolled to bottom of page in Technology tab
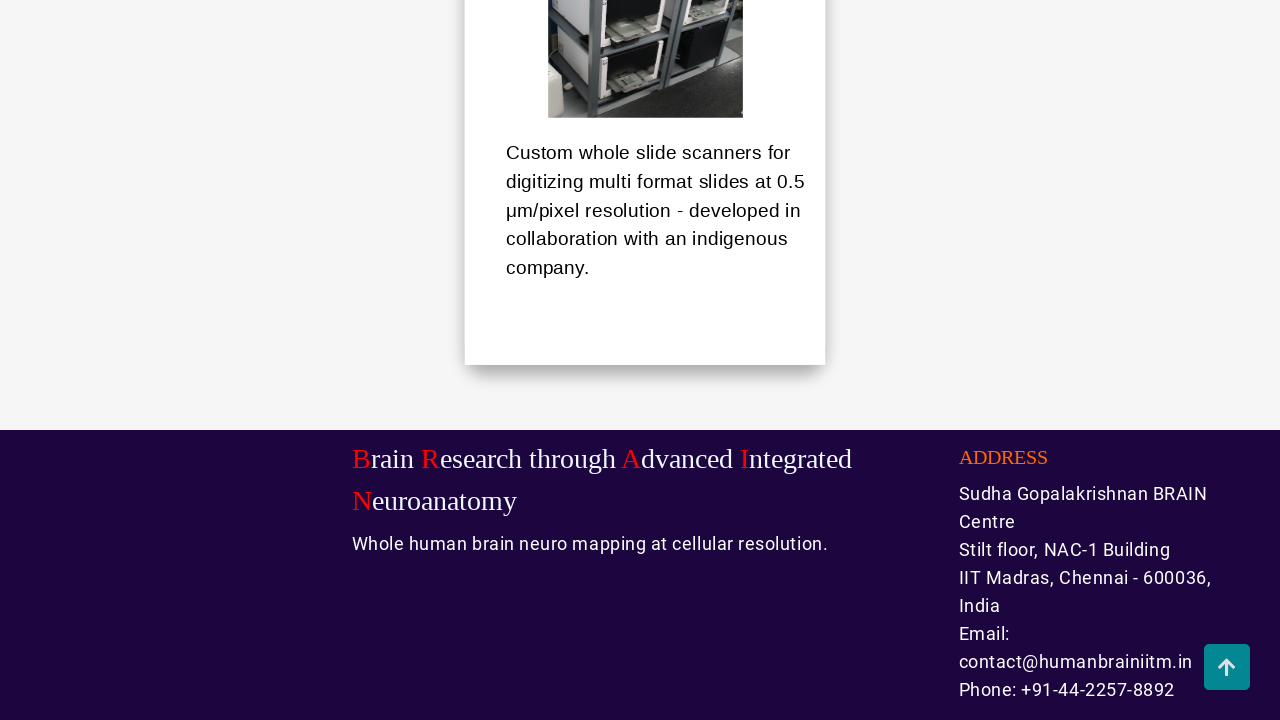

Scrolled to top of page in Technology tab
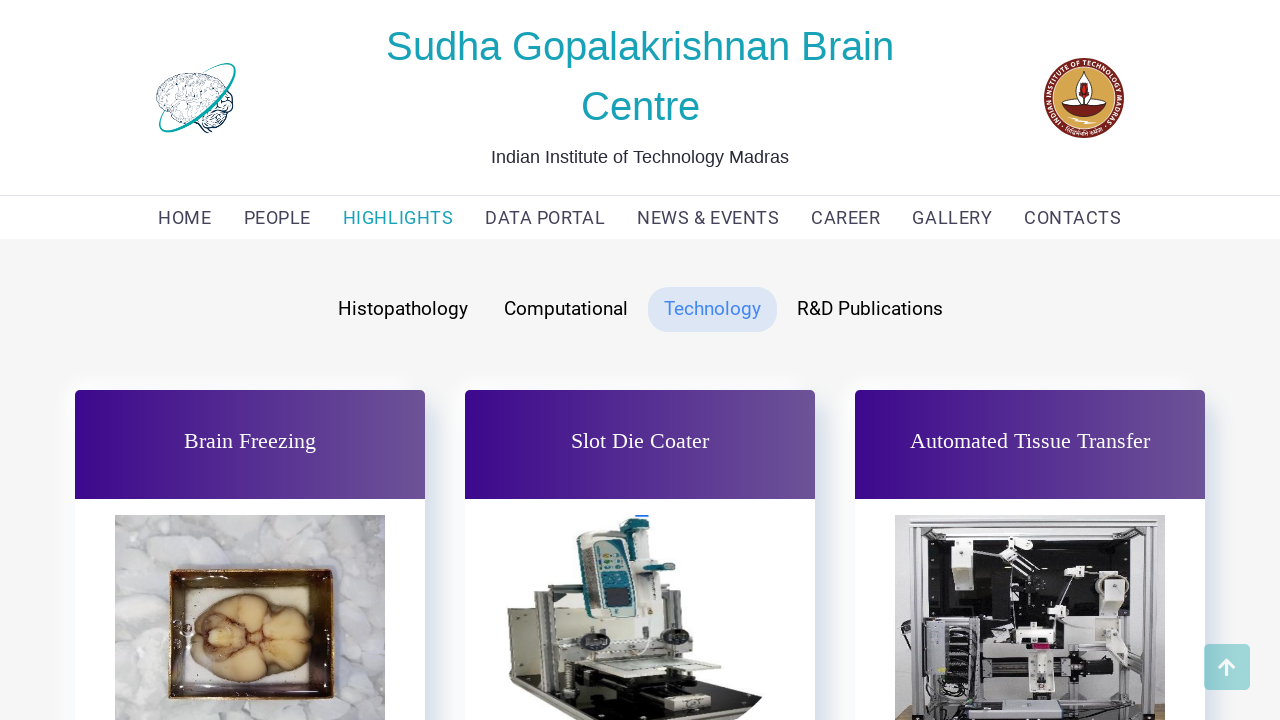

Clicked on R&D Publications tab at (870, 309) on button:has-text('R&D Publications')
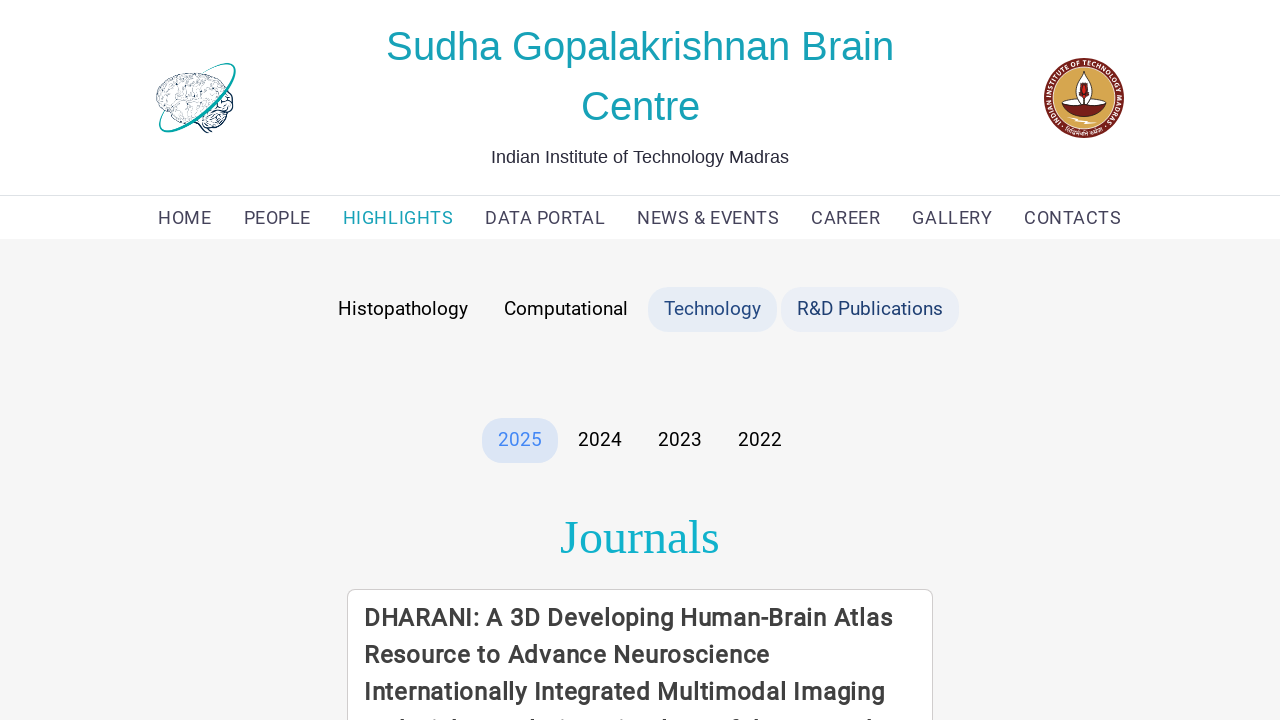

Scrolled to bottom of page in R&D Publications tab
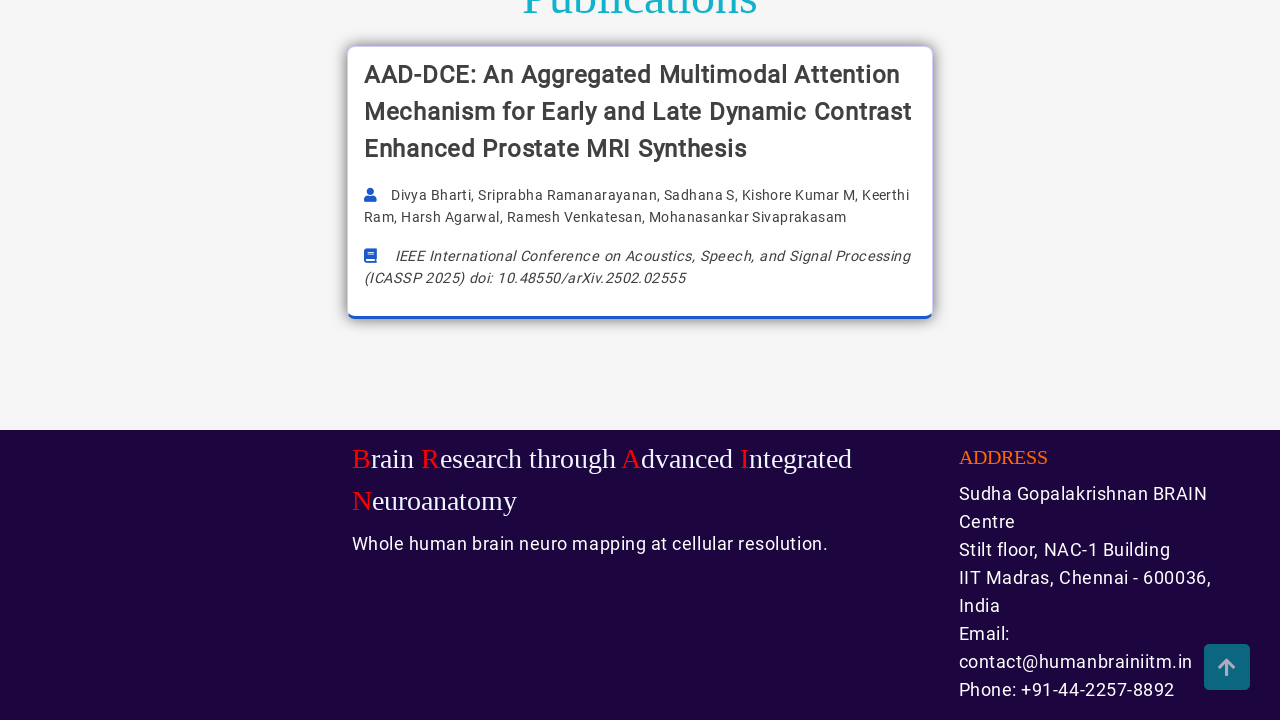

Scrolled to top of page in R&D Publications tab
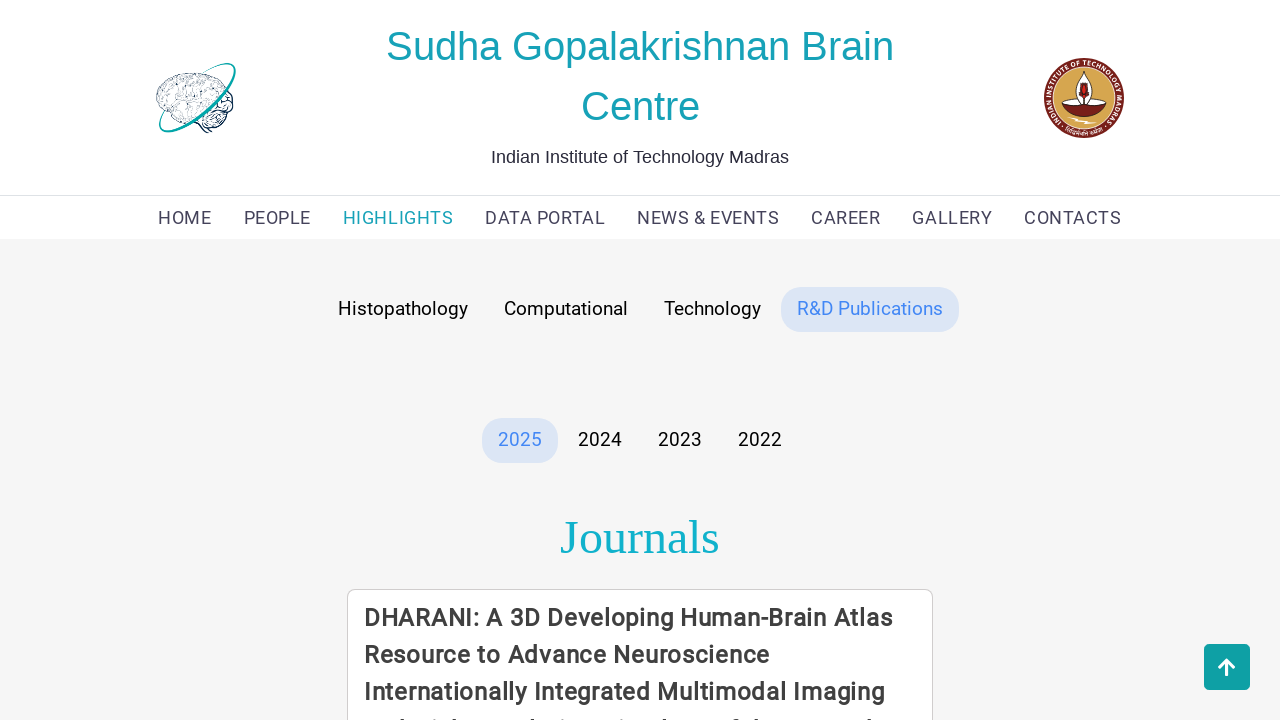

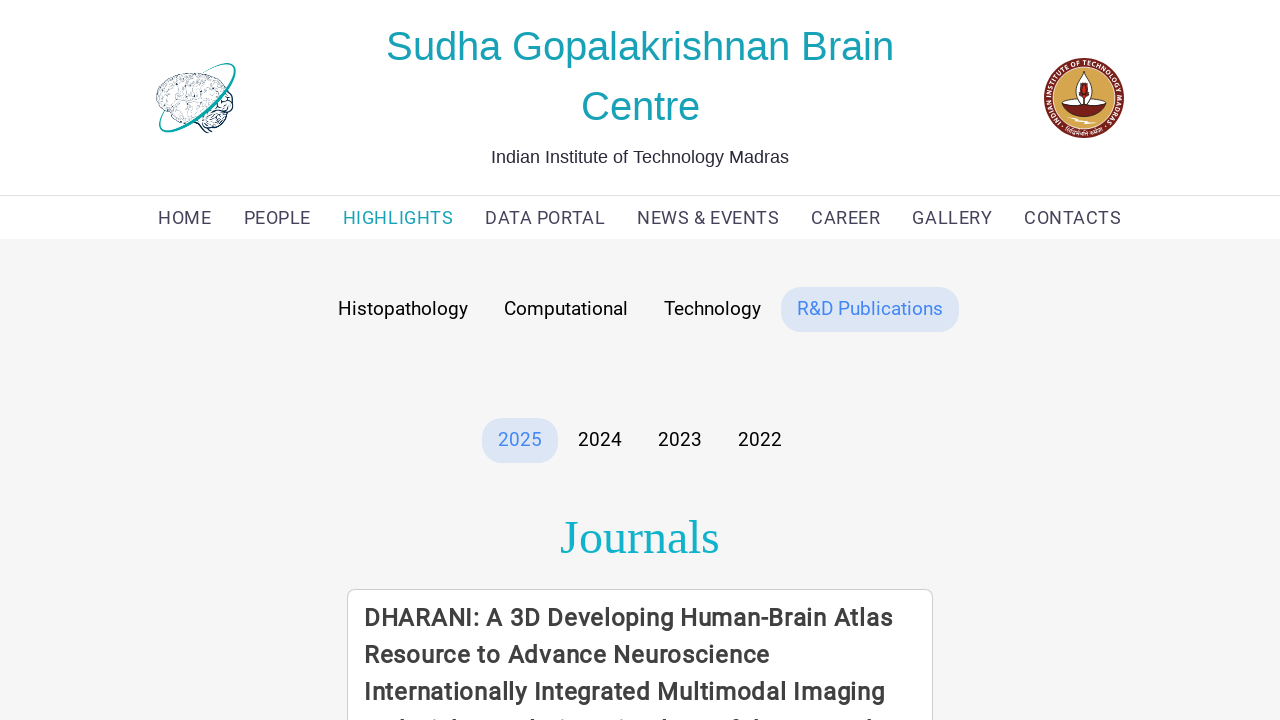